Tests multiple selection using Ctrl key to select specific items (1, 3, 5, 7, 10) in a grid

Starting URL: http://jqueryui.com/resources/demos/selectable/display-grid.html

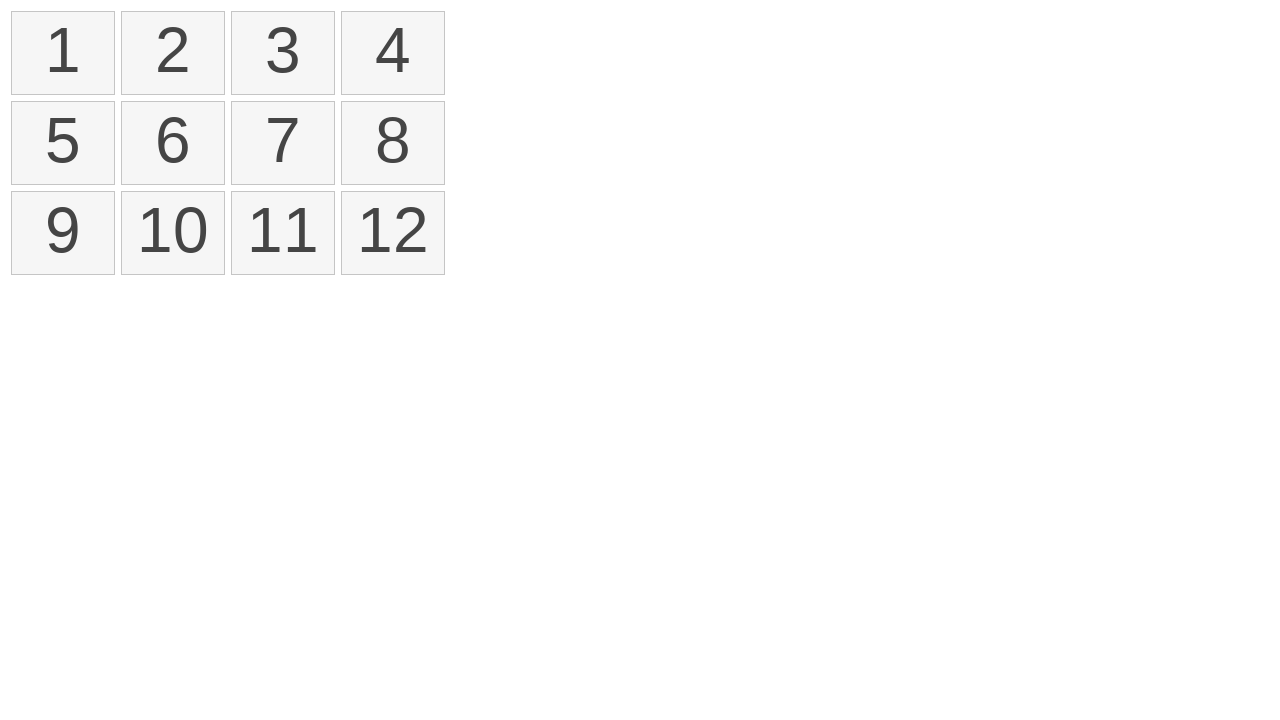

Located all selectable items in the grid
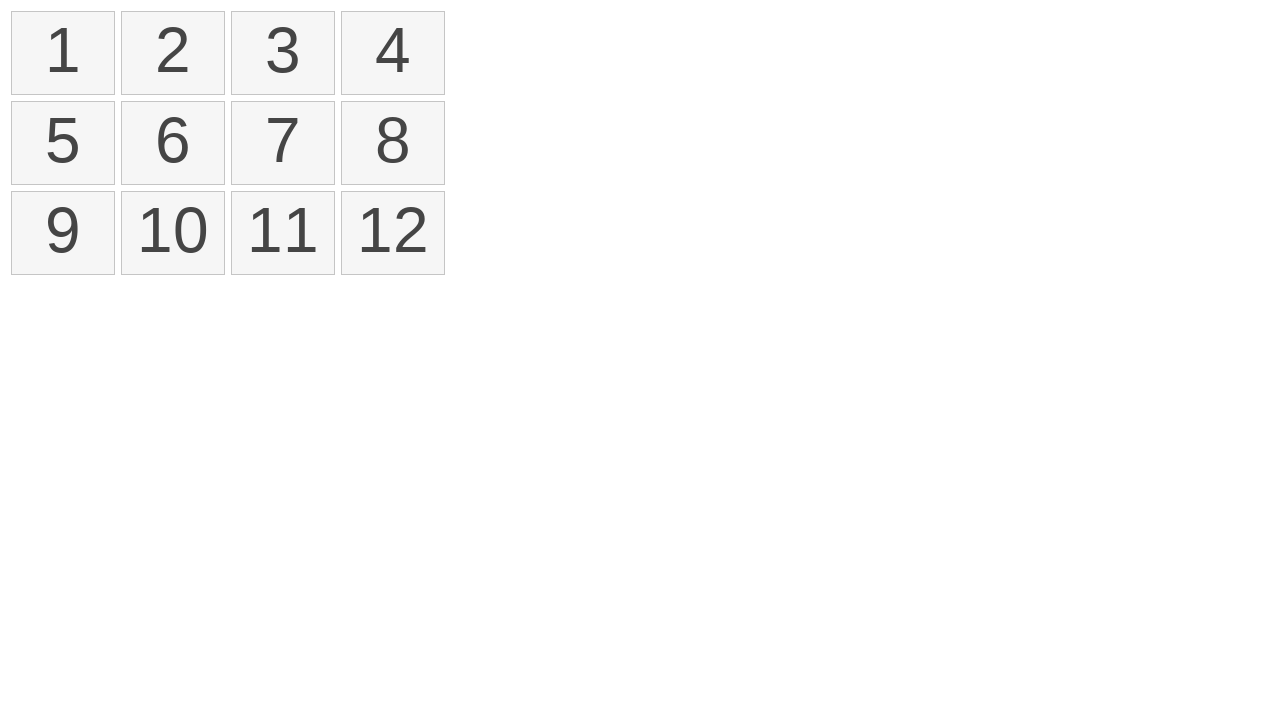

Pressed down Ctrl key to enable multi-select mode
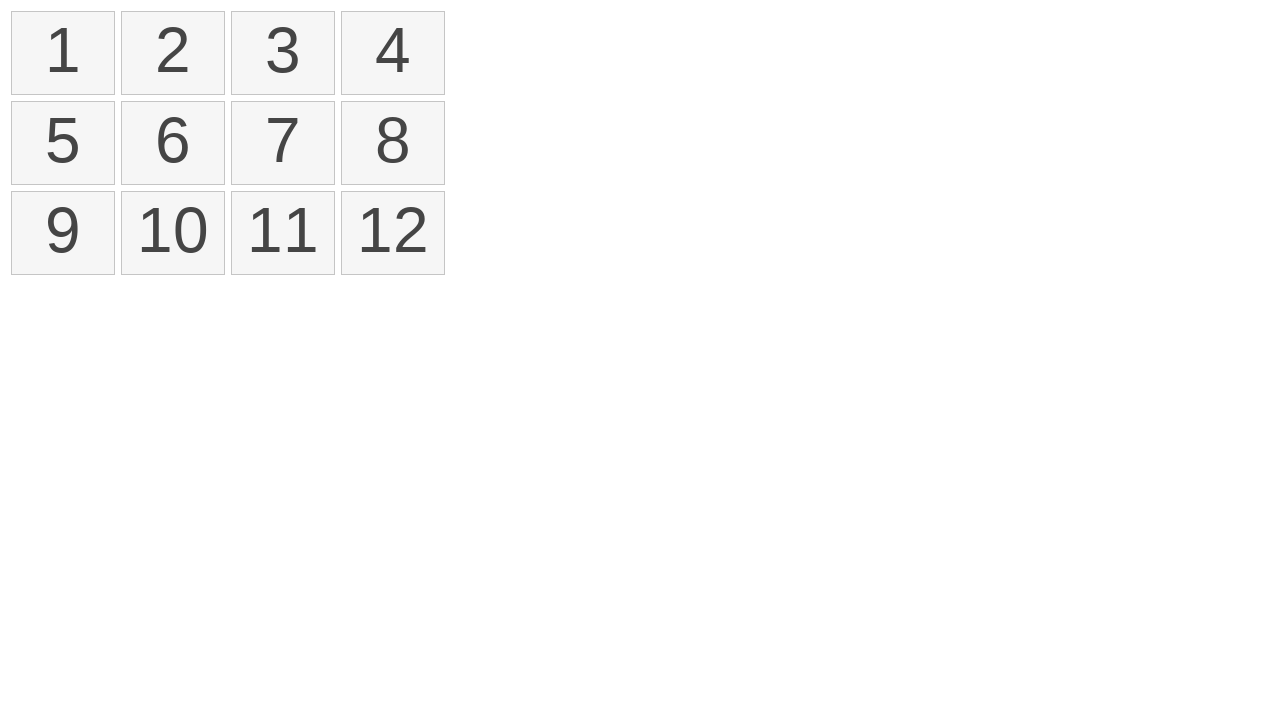

Clicked item 1 (index 0) while holding Ctrl at (63, 53) on xpath=//ol[@id='selectable']//li >> nth=0
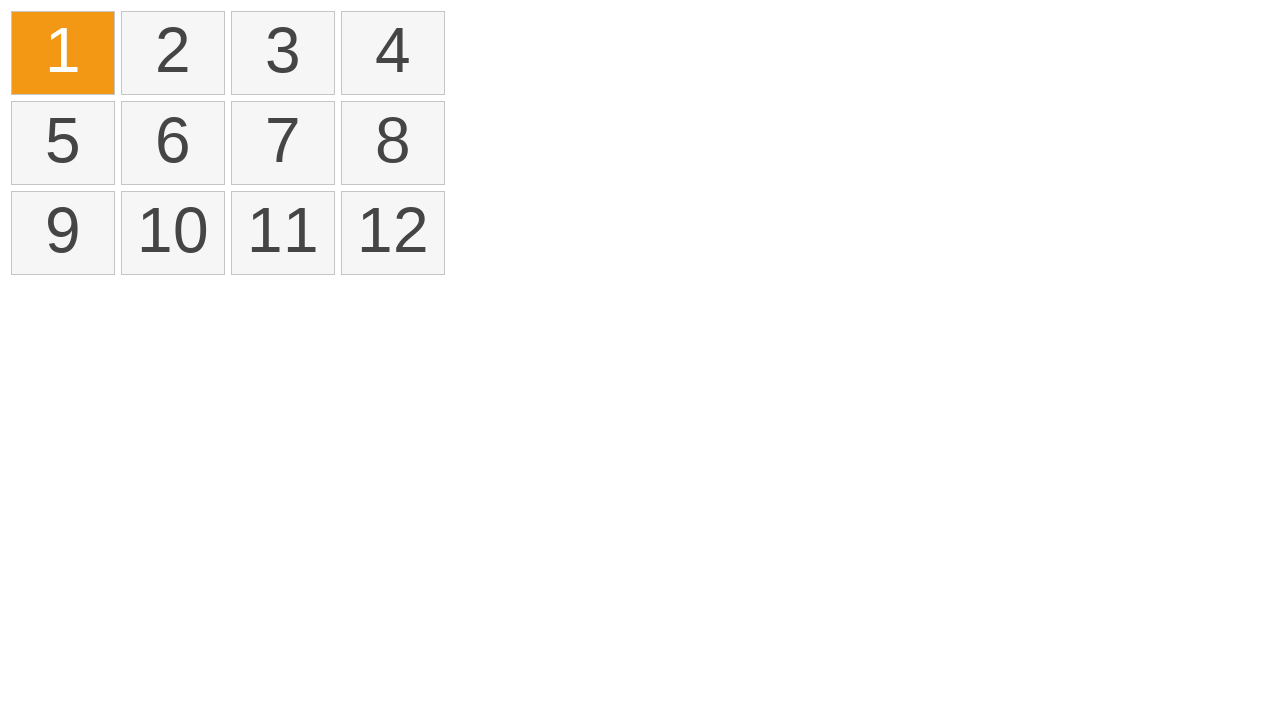

Clicked item 3 (index 2) while holding Ctrl at (283, 53) on xpath=//ol[@id='selectable']//li >> nth=2
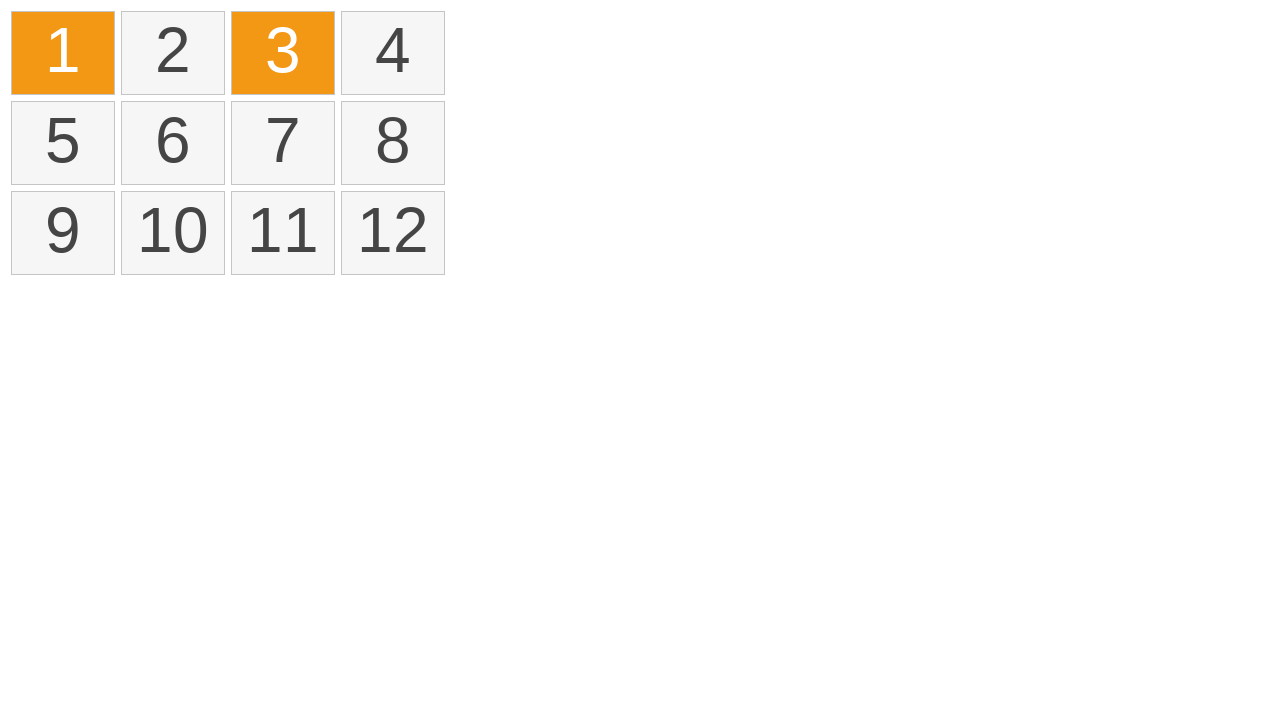

Clicked item 5 (index 4) while holding Ctrl at (63, 143) on xpath=//ol[@id='selectable']//li >> nth=4
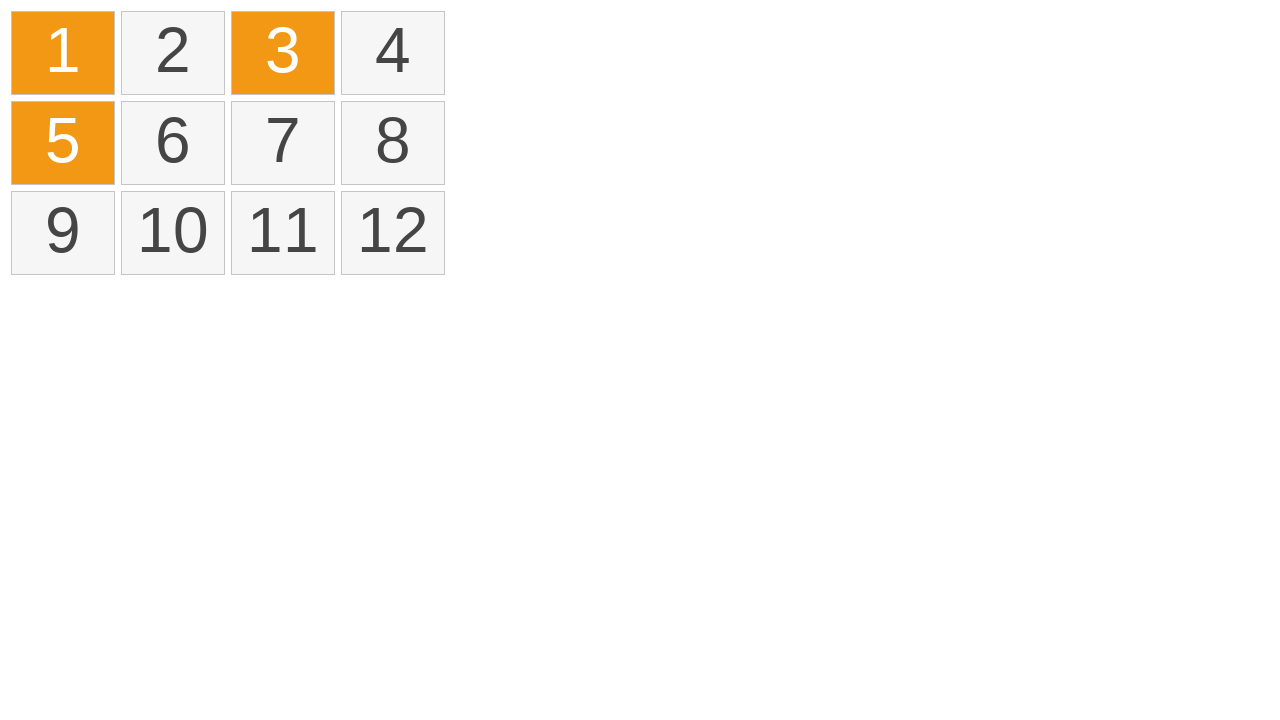

Clicked item 7 (index 6) while holding Ctrl at (283, 143) on xpath=//ol[@id='selectable']//li >> nth=6
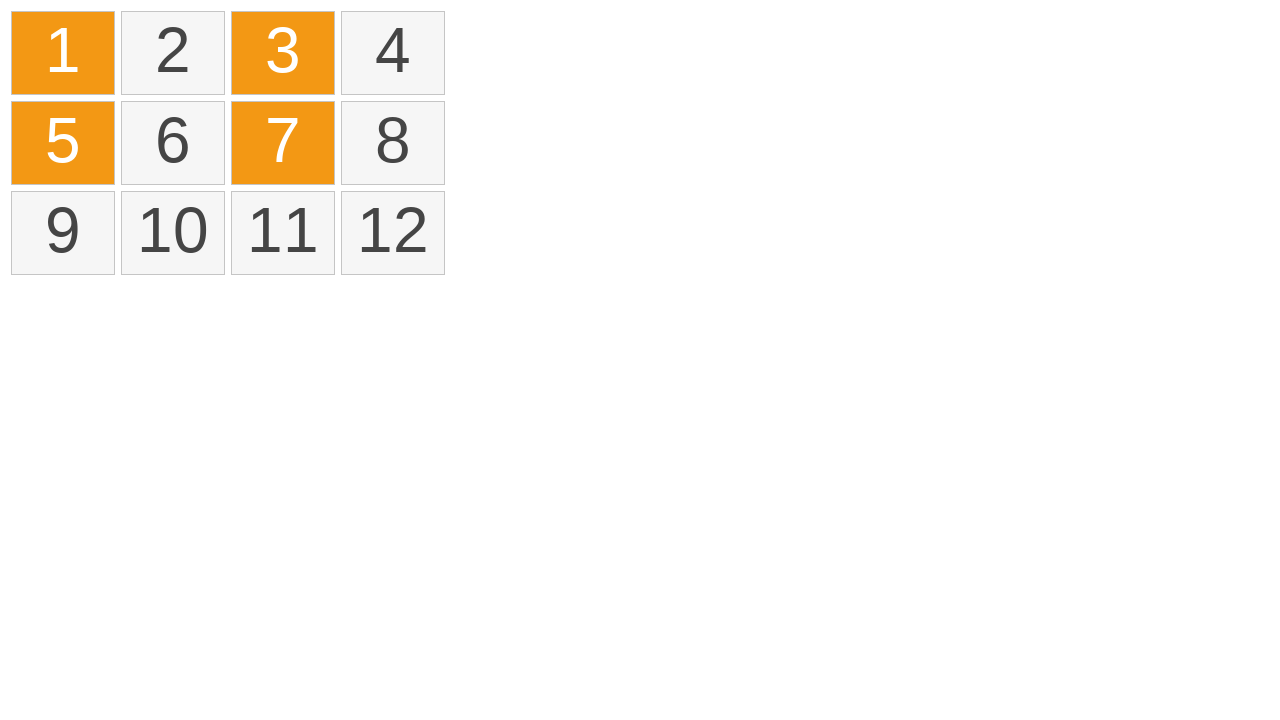

Clicked item 10 (index 9) while holding Ctrl at (173, 233) on xpath=//ol[@id='selectable']//li >> nth=9
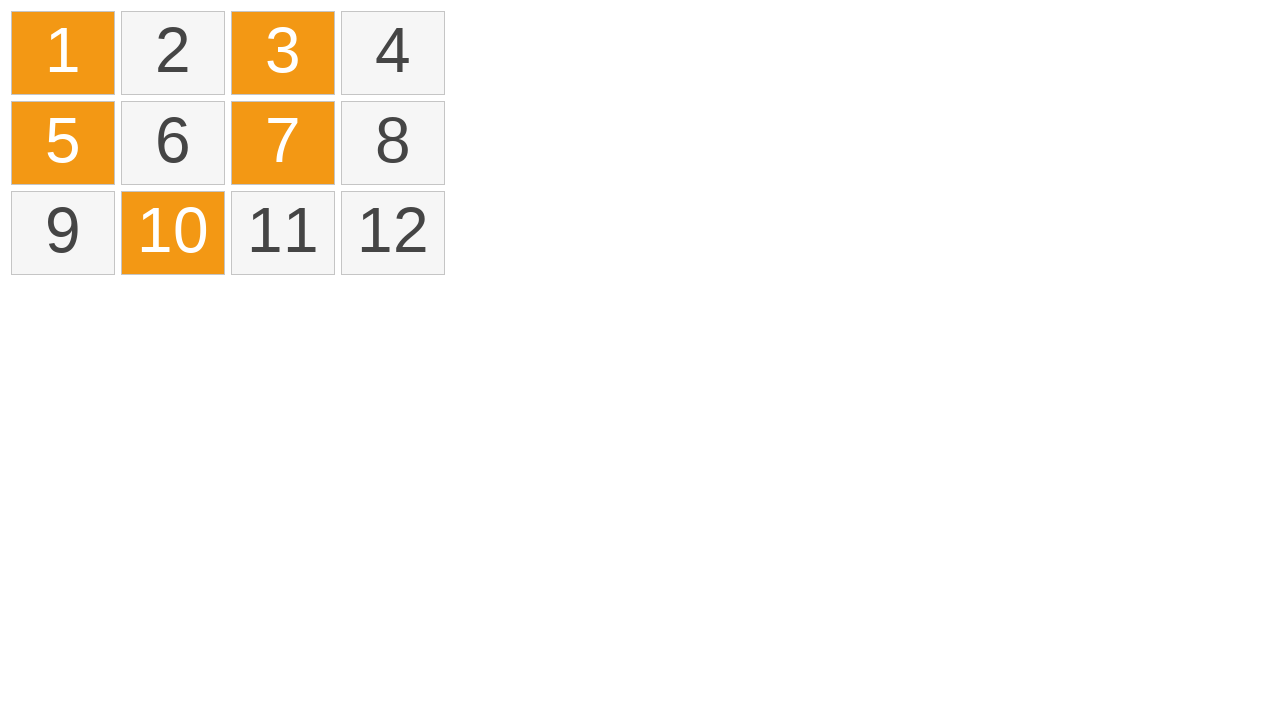

Released Ctrl key to exit multi-select mode
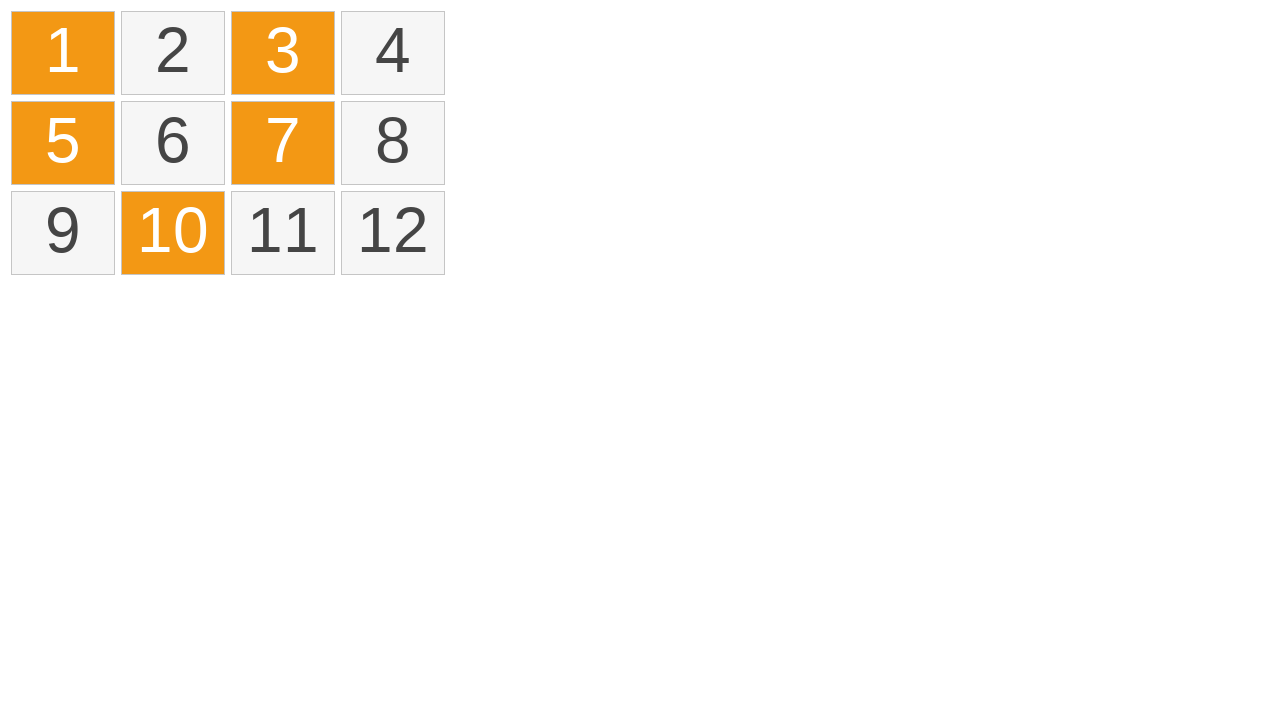

Verified that selected items are marked with 'ui-selected' class
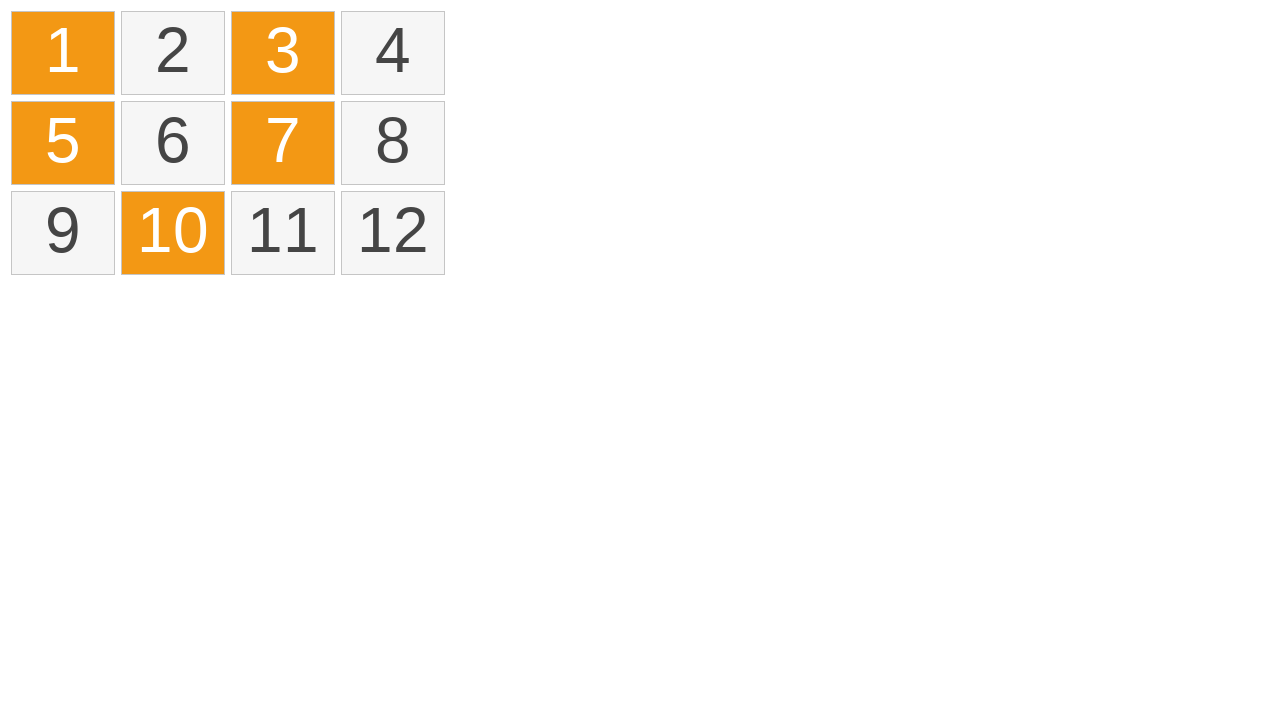

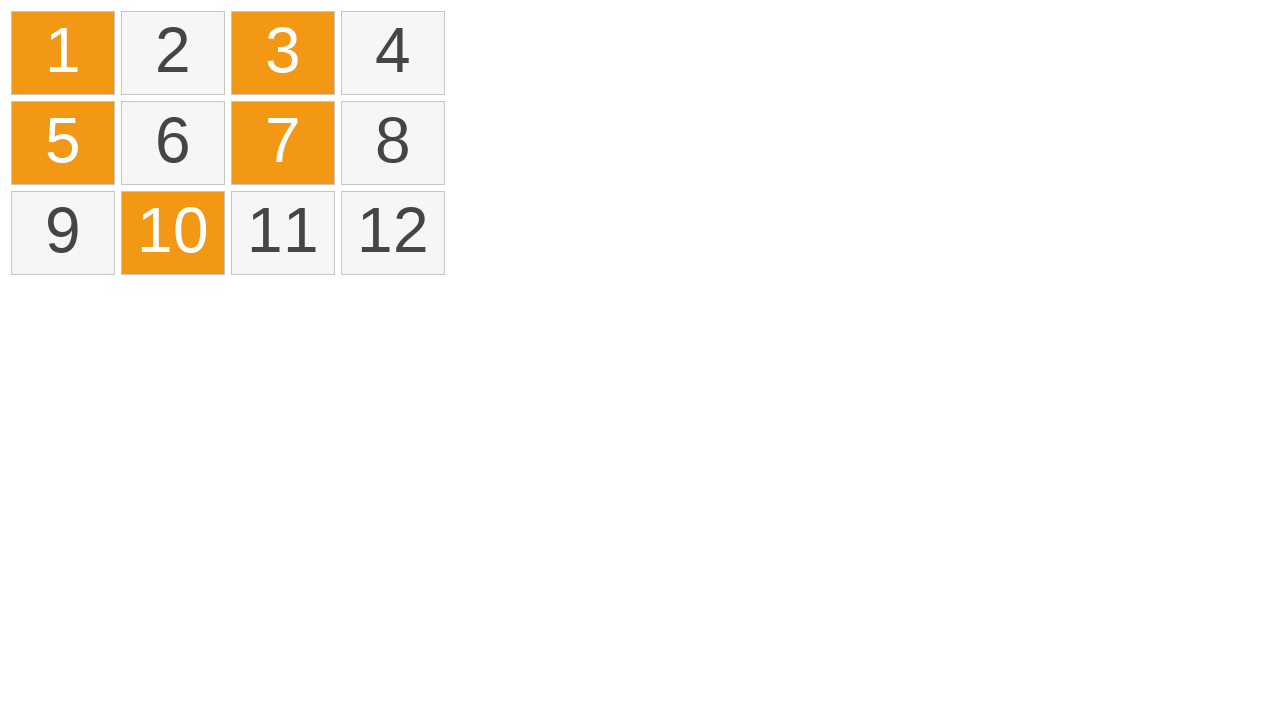